Navigates to NSE India pre-open market page and clicks the download button to initiate a CSV file download

Starting URL: https://www.nseindia.com/market-data/pre-open-market-cm-and-emerge-market#

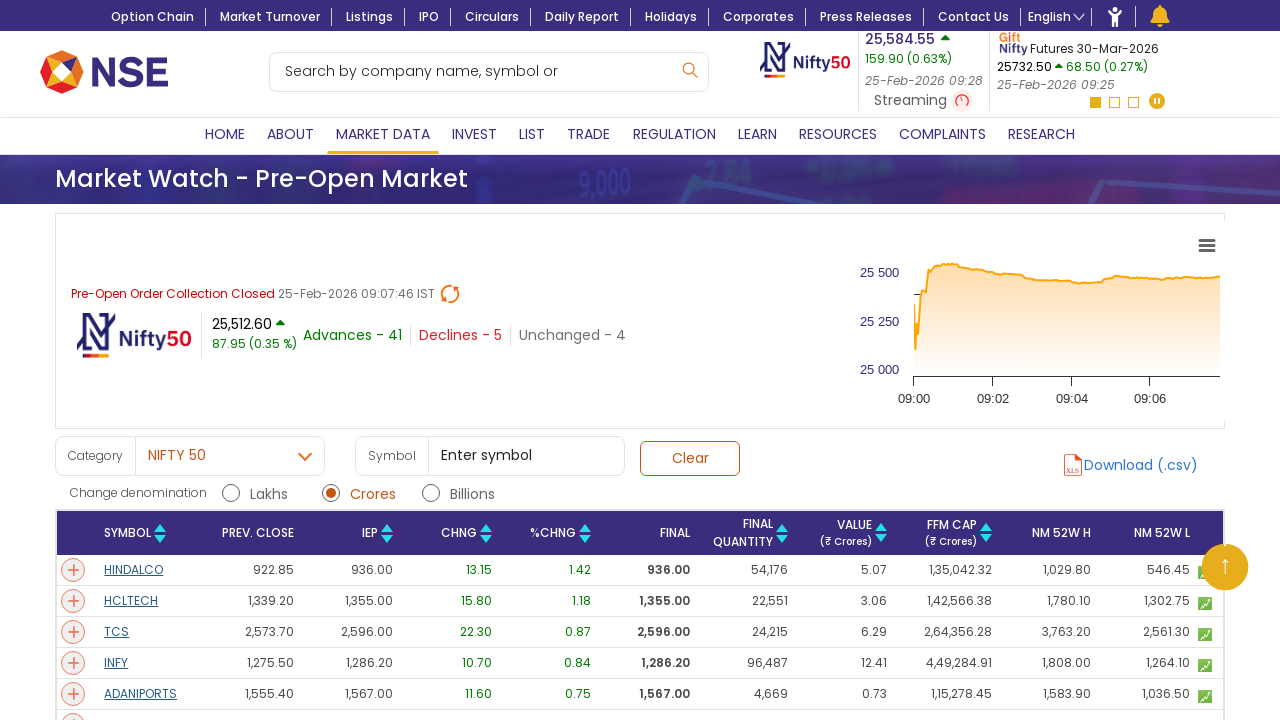

Download button became visible on NSE pre-open market page
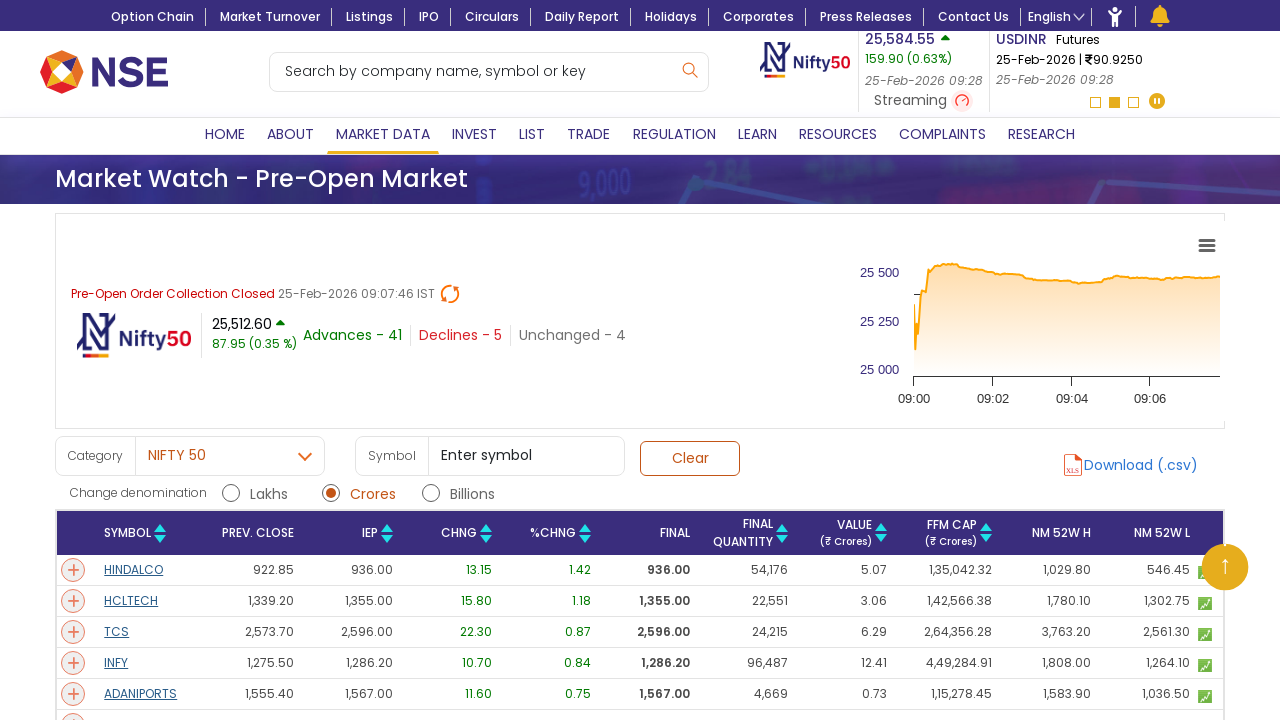

Clicked download button to initiate CSV file download at (1131, 465) on div.downloads.downloadLink
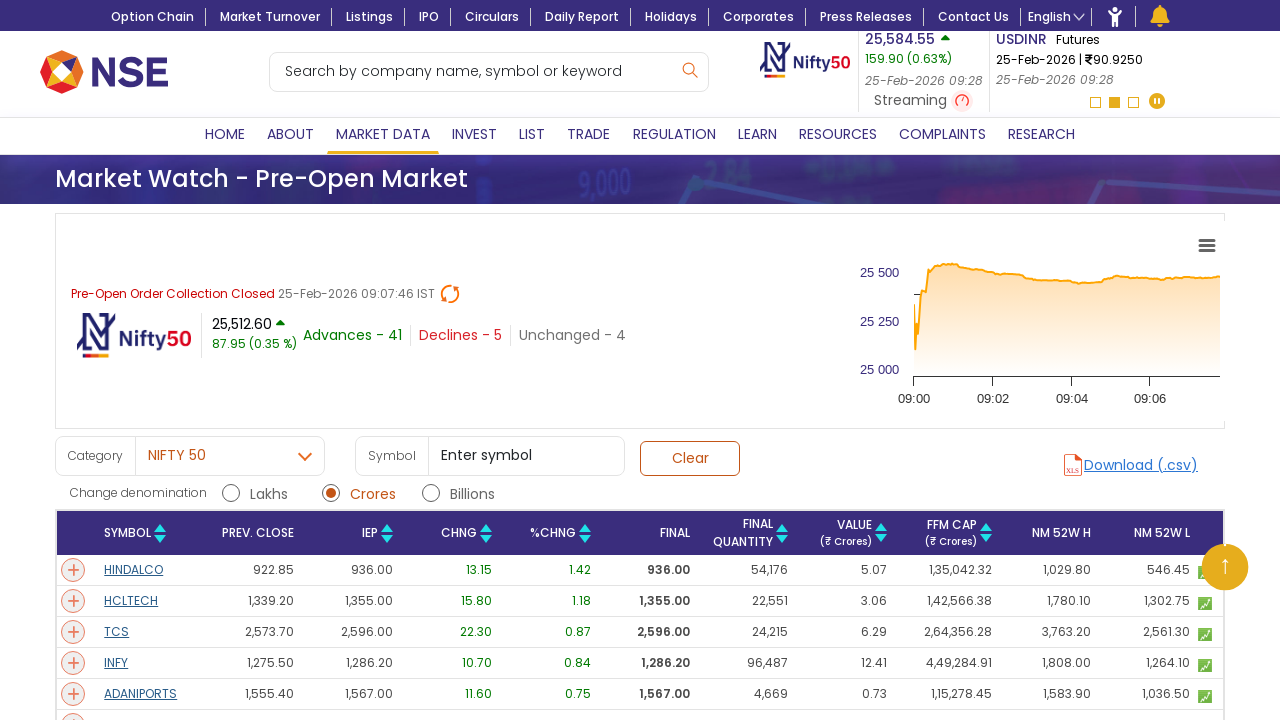

Waited 2 seconds for download to start
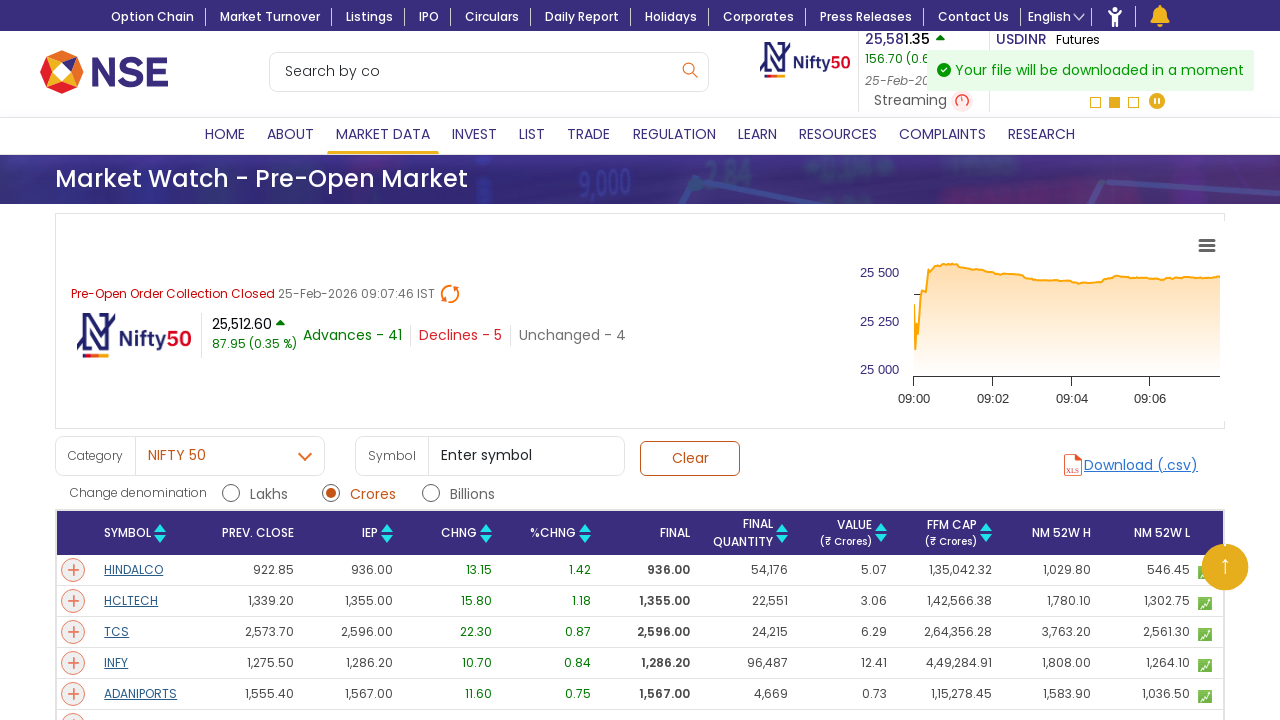

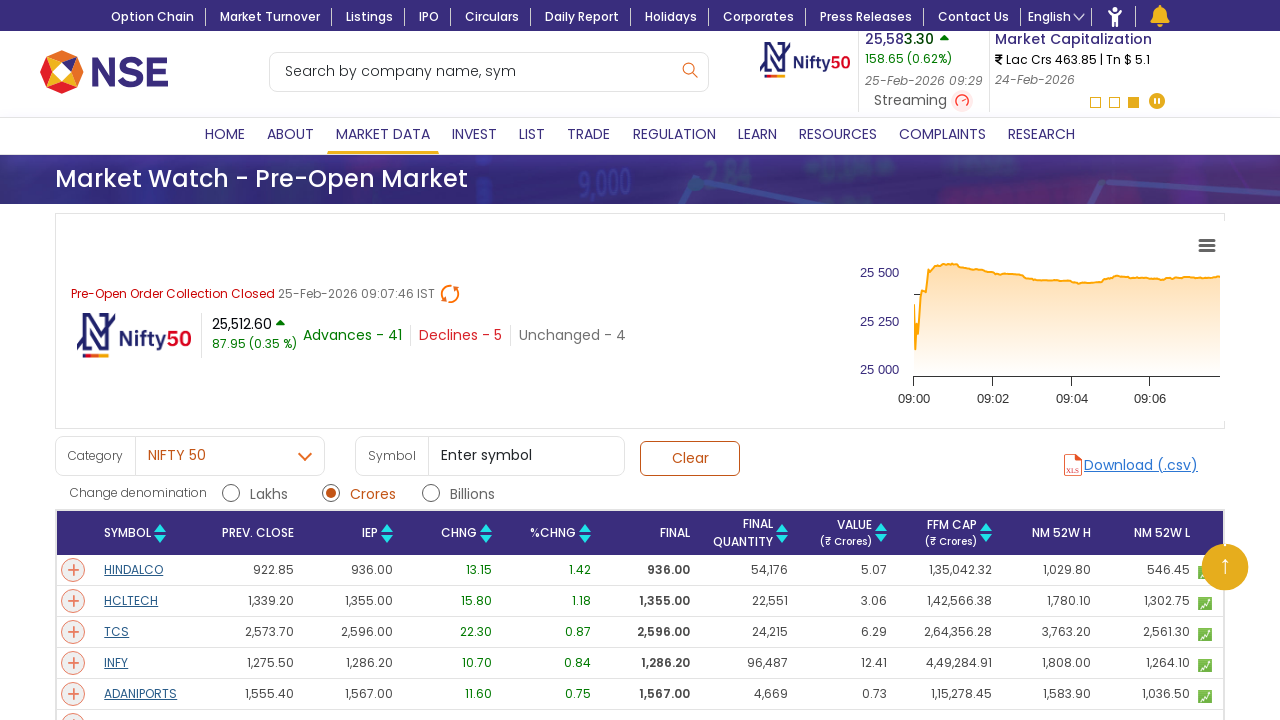